Tests that the fly2any.com website loads correctly on iPhone 12 mobile viewport dimensions and displays main content without error boundaries.

Starting URL: https://fly2any.com

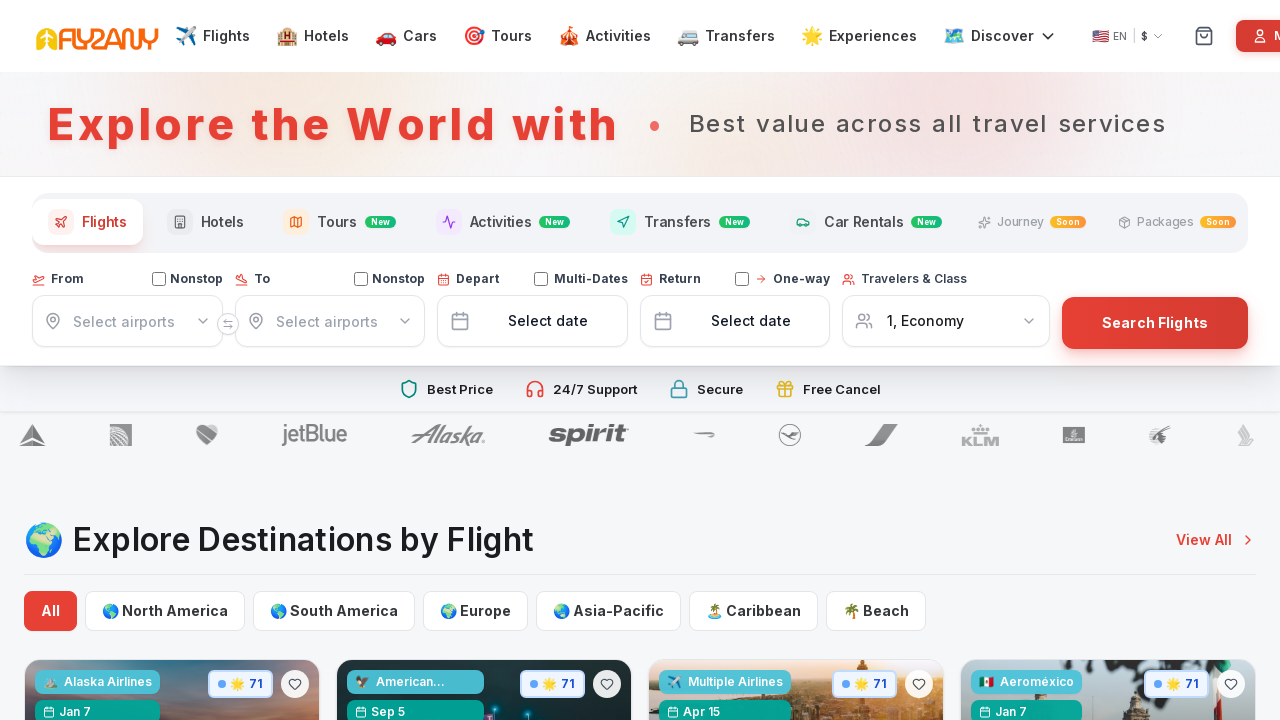

Waited for page to reach networkidle load state
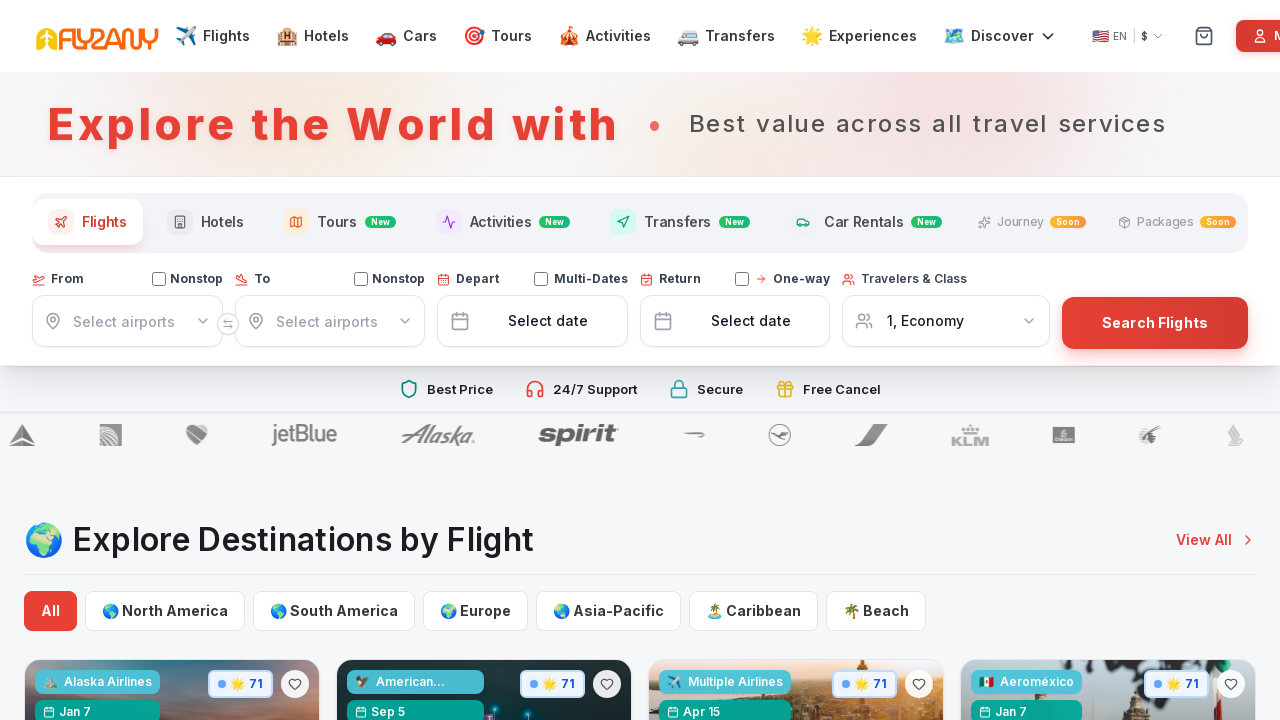

Waited 3 seconds for React hydration to complete
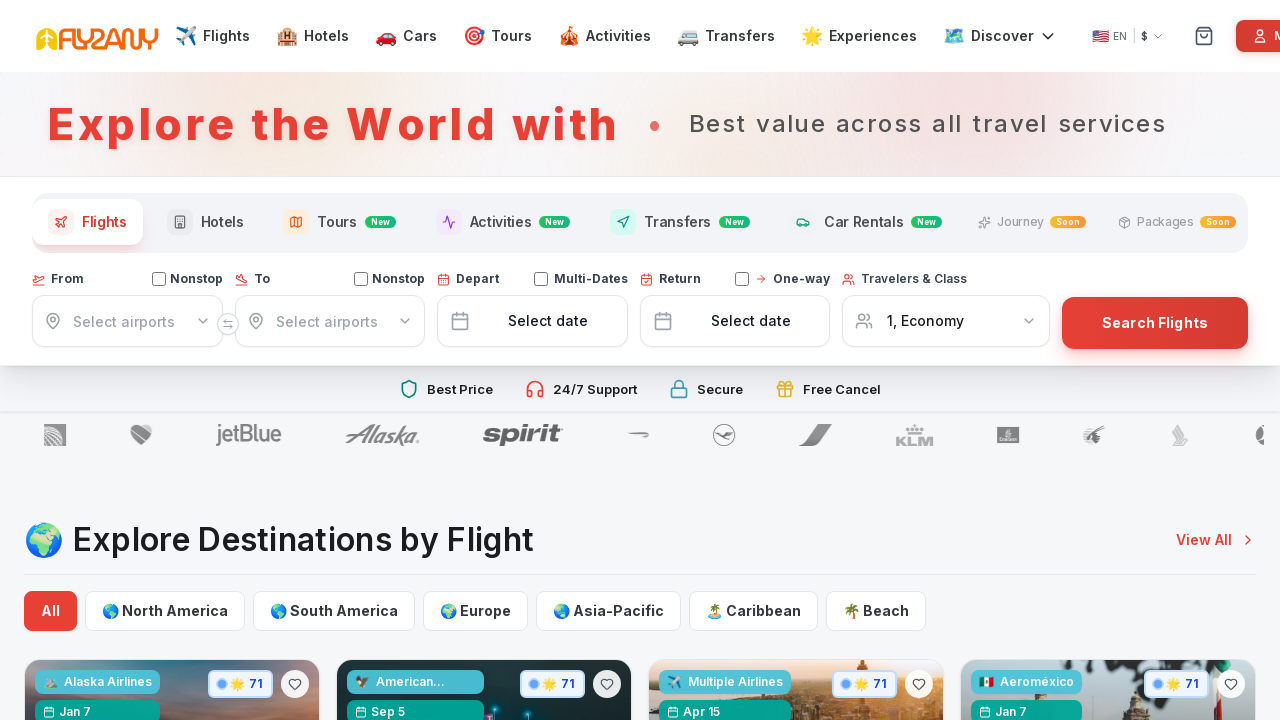

Main content area loaded without error boundaries on iPhone 12 viewport
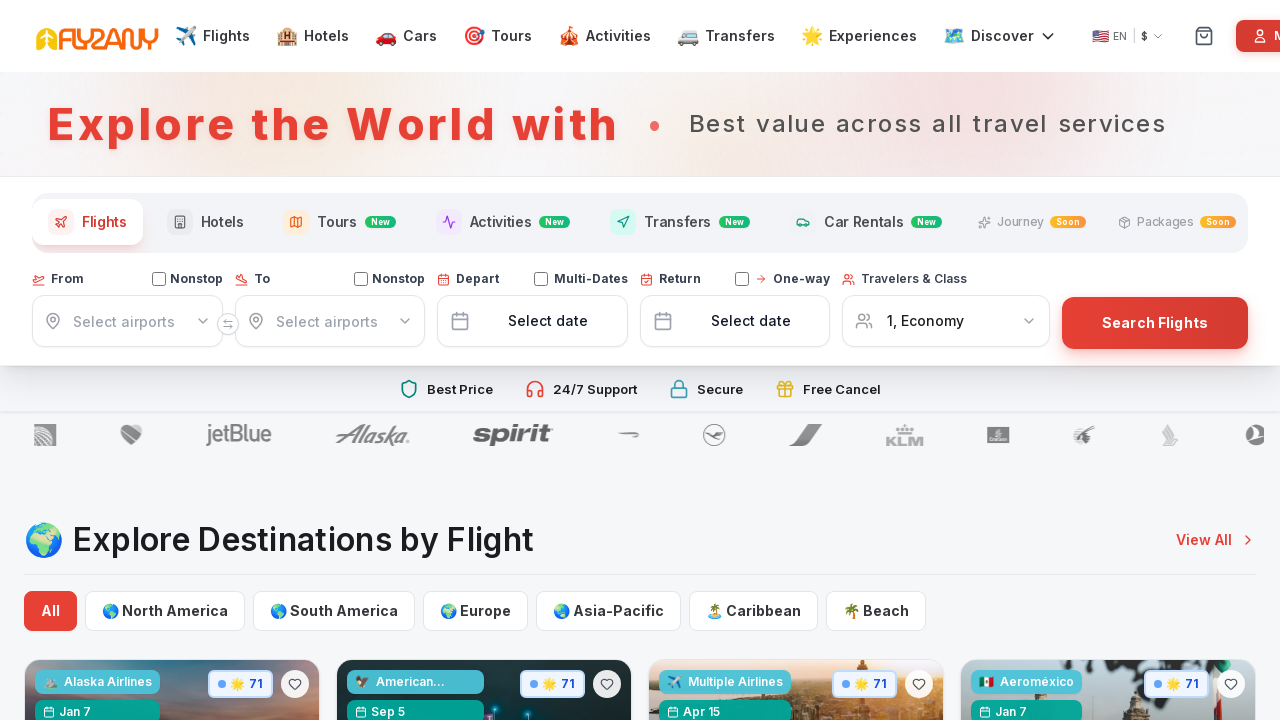

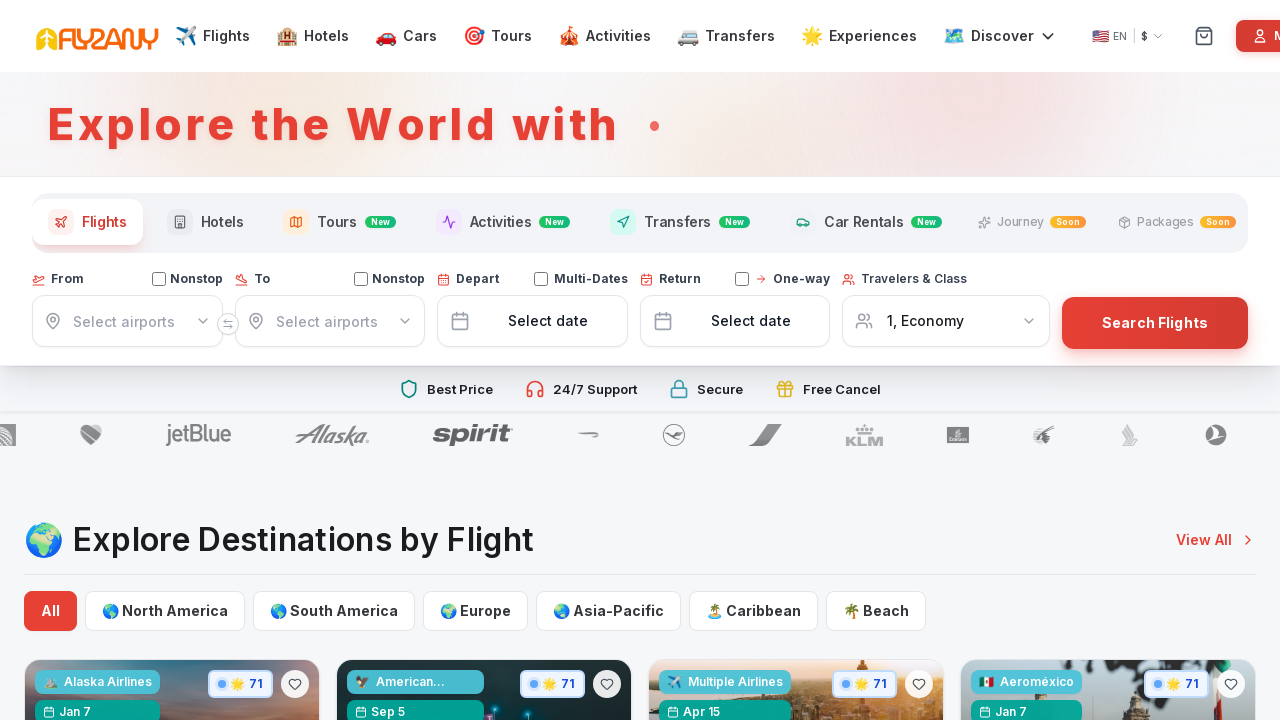